Tests JavaScript confirmation alert handling by clicking a button to trigger the alert, accepting it, and verifying the result message is displayed correctly on the page.

Starting URL: http://the-internet.herokuapp.com/javascript_alerts

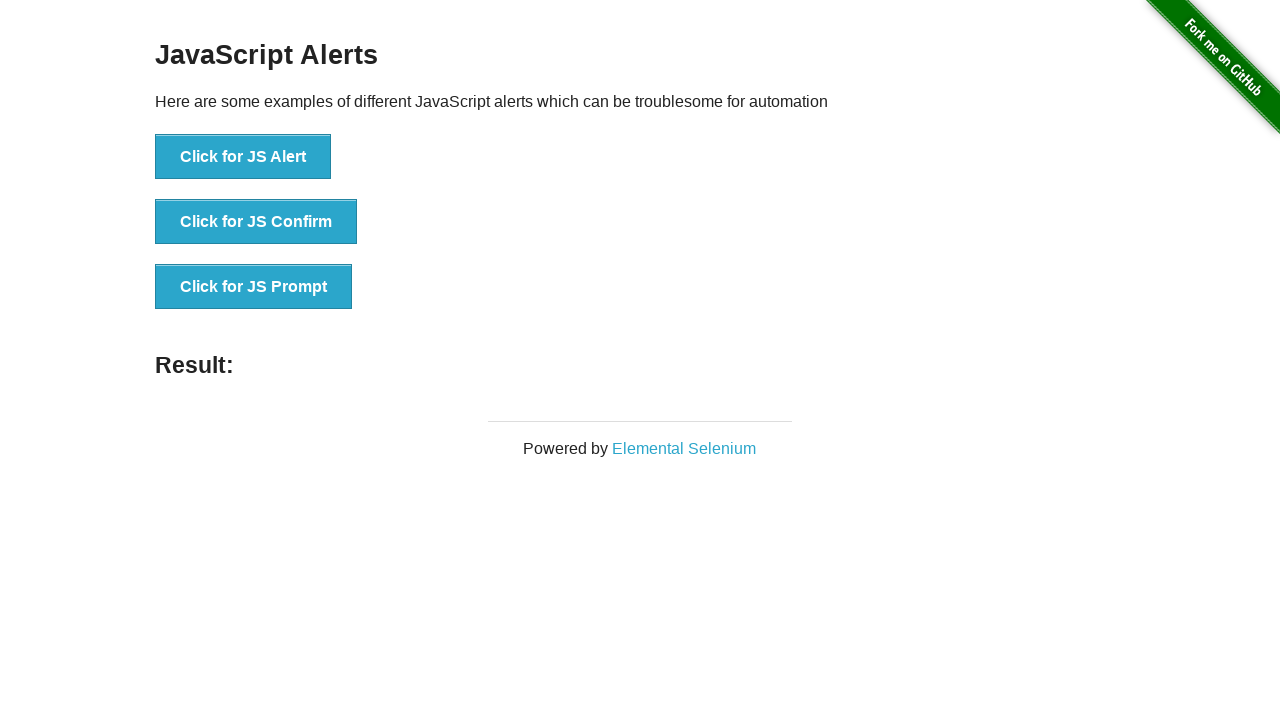

Clicked the second button to trigger JavaScript confirmation dialog at (256, 222) on css=button >> nth=1
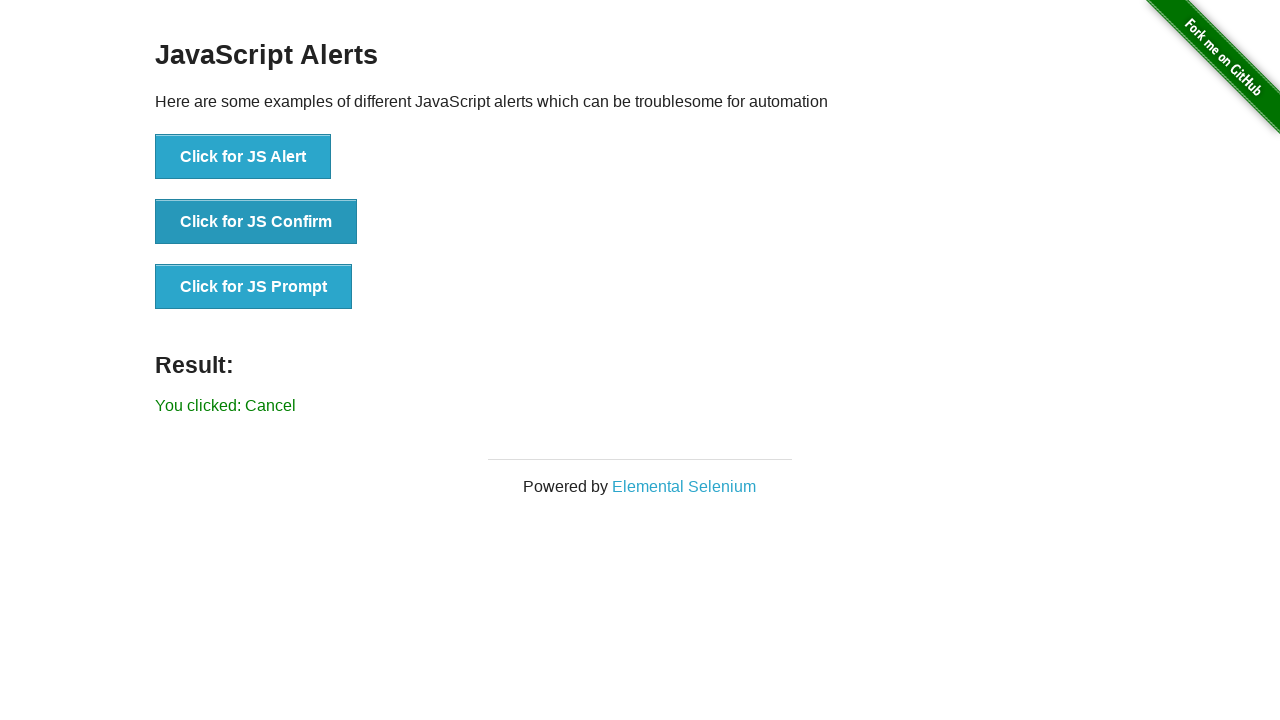

Set up dialog handler to accept confirmation alerts
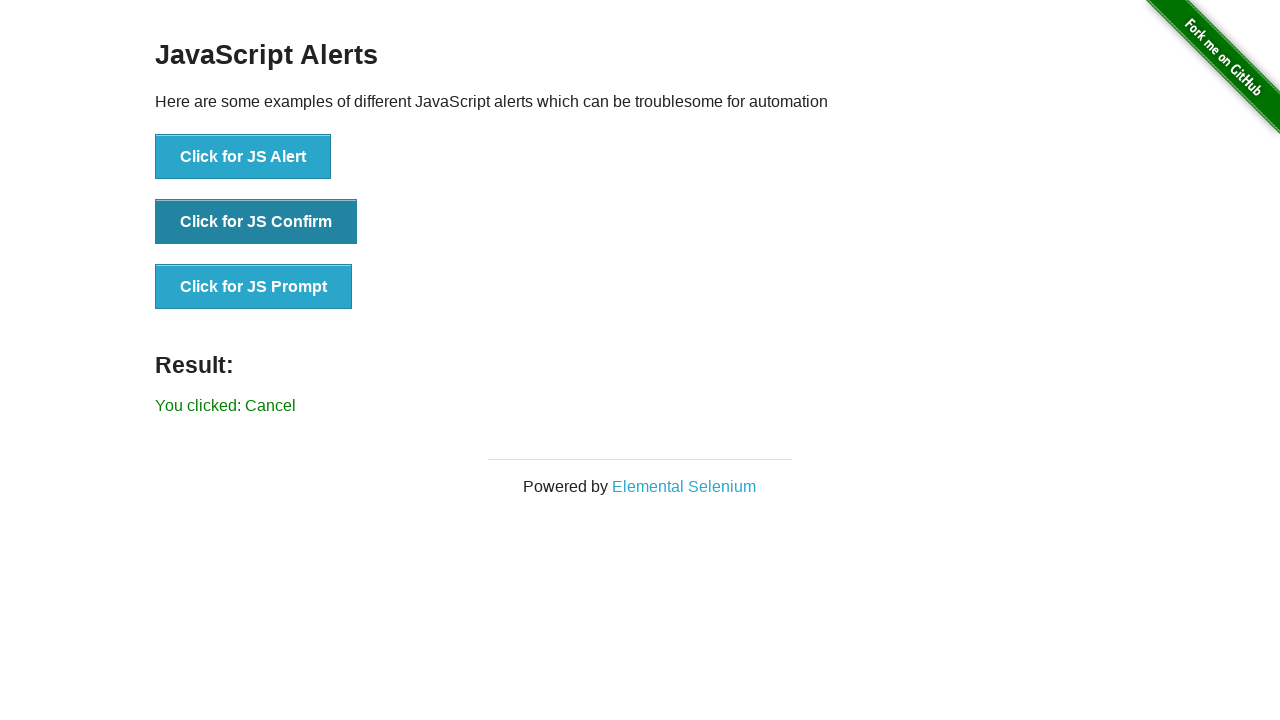

Clicked the second button again to trigger confirmation dialog with handler ready at (256, 222) on css=button >> nth=1
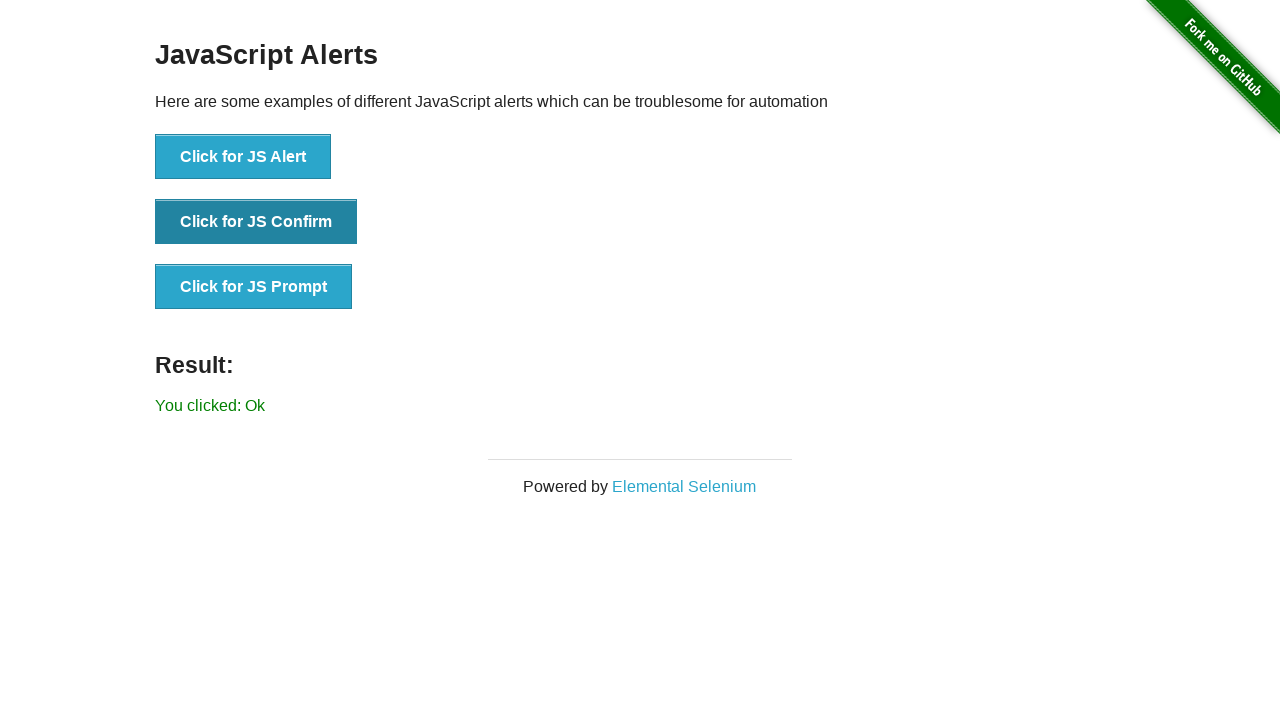

Retrieved result text from #result element
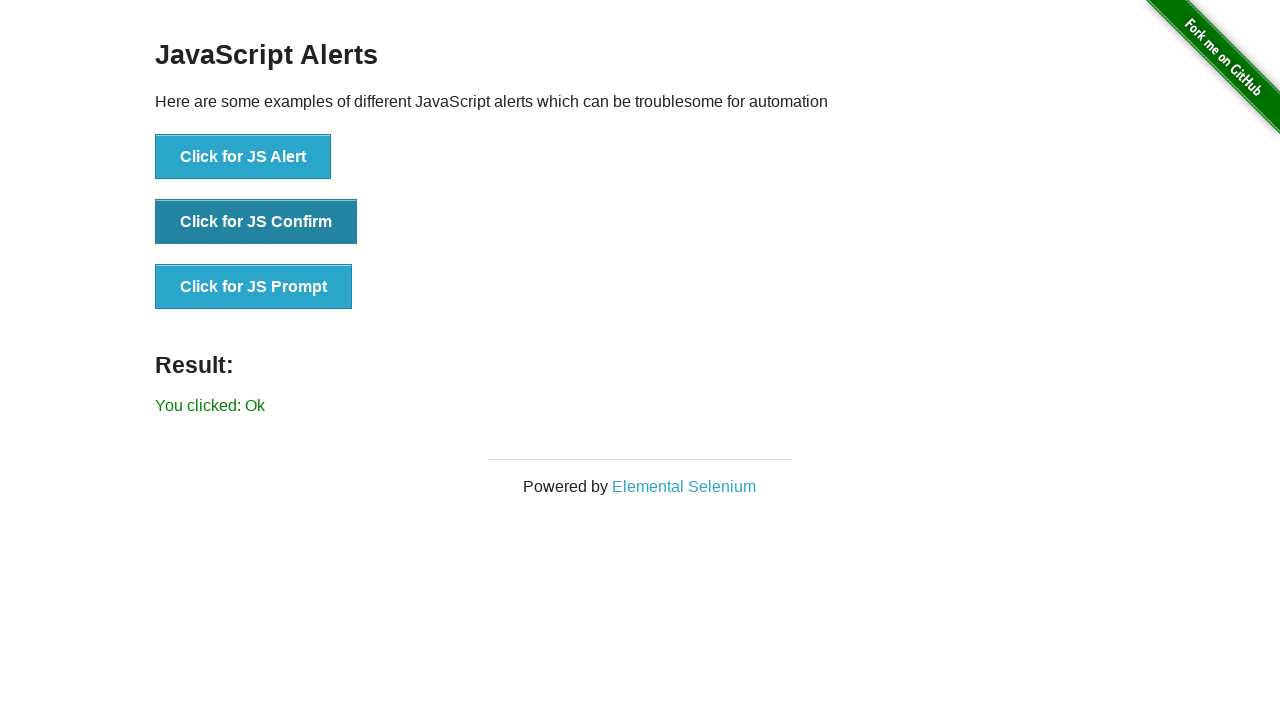

Verified result message is 'You clicked: Ok'
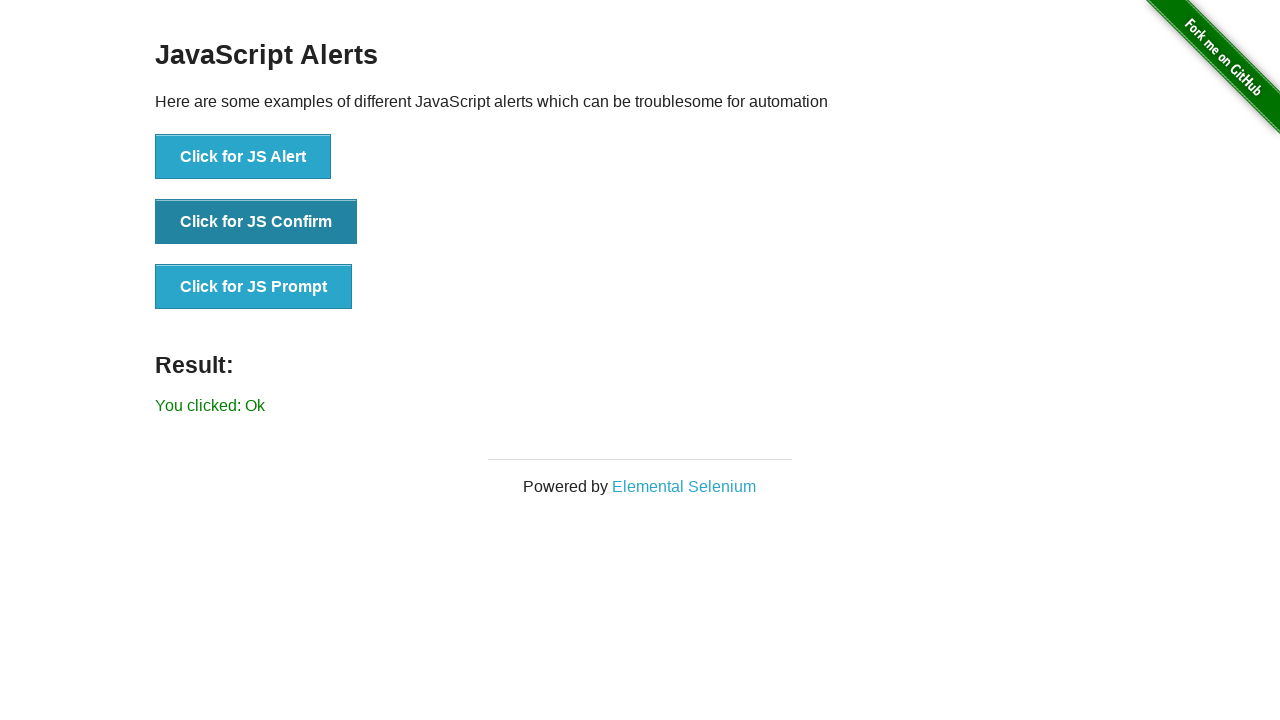

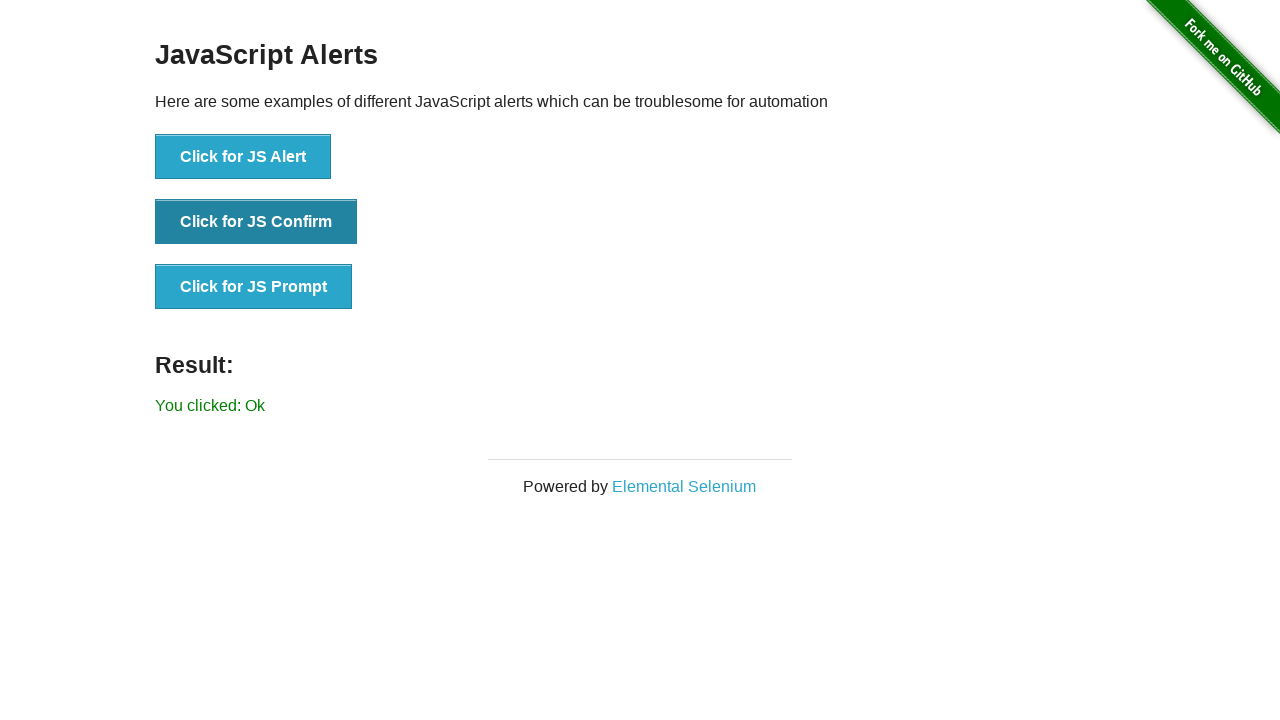